Tests the text box element by verifying default value, then filling with a random string and checking the output matches

Starting URL: https://vuejs.org/examples/#form-bindings

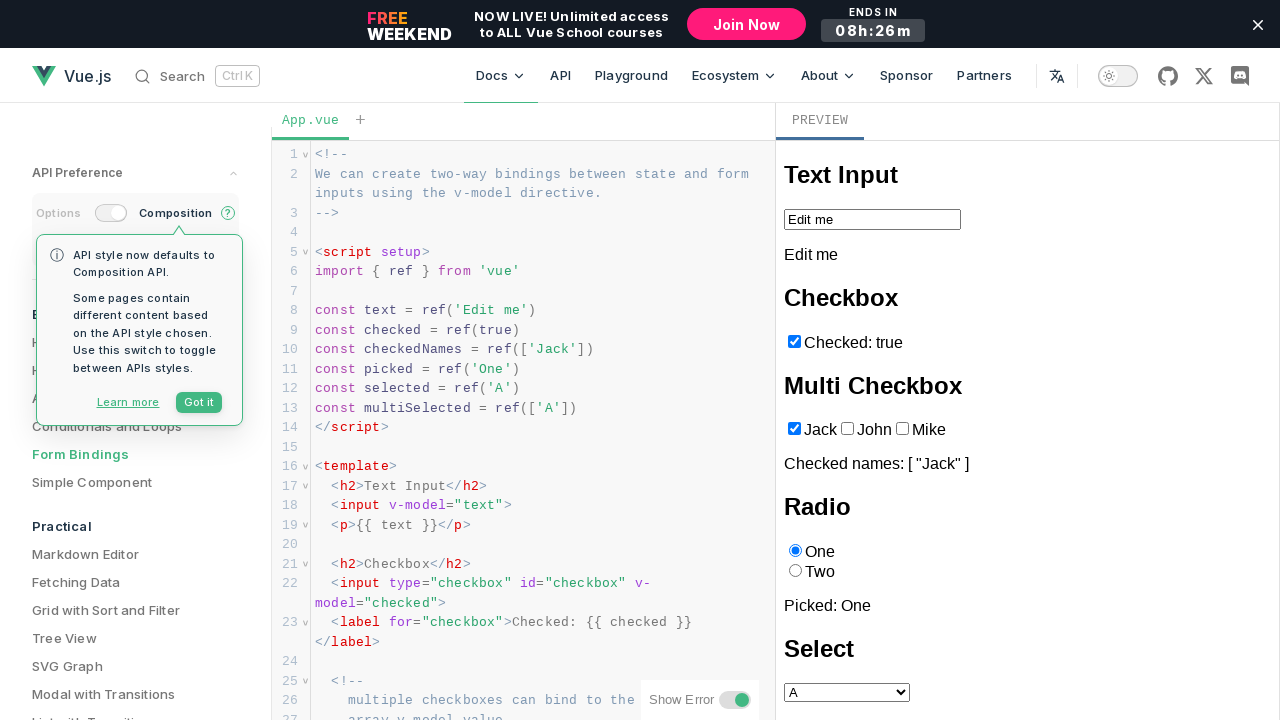

Generated random test string for form input
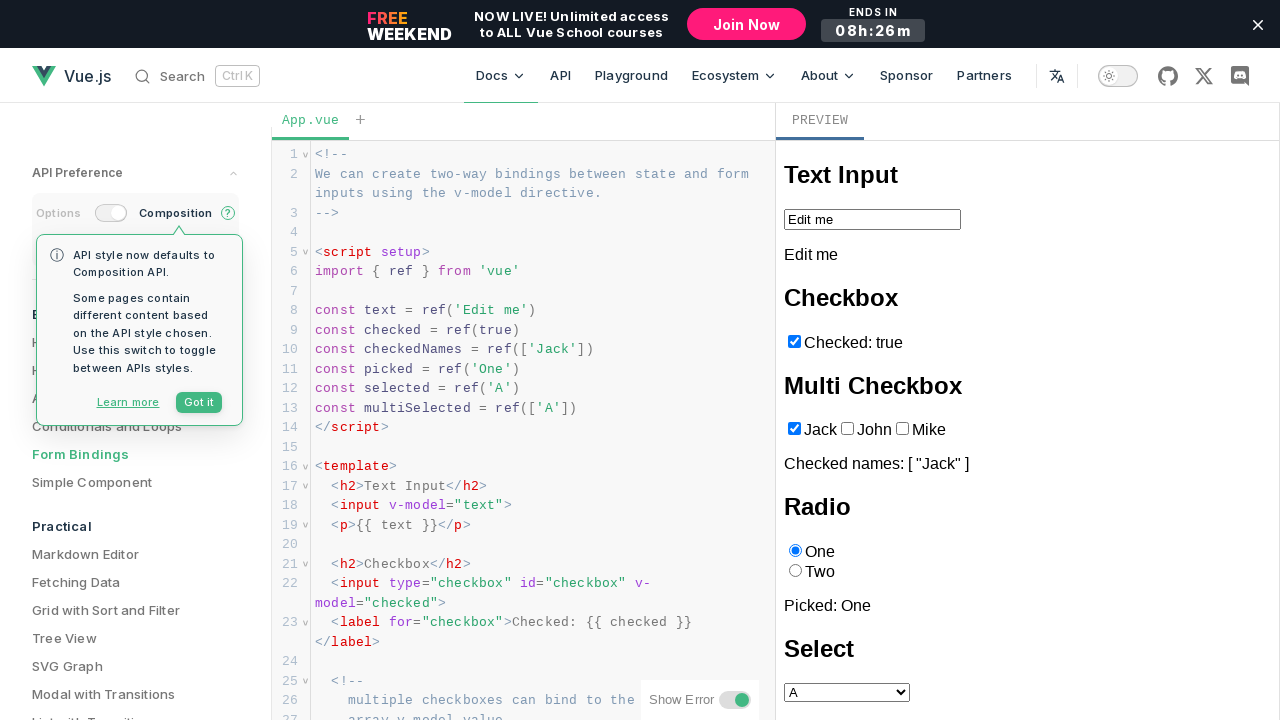

Located text input element inside iframe
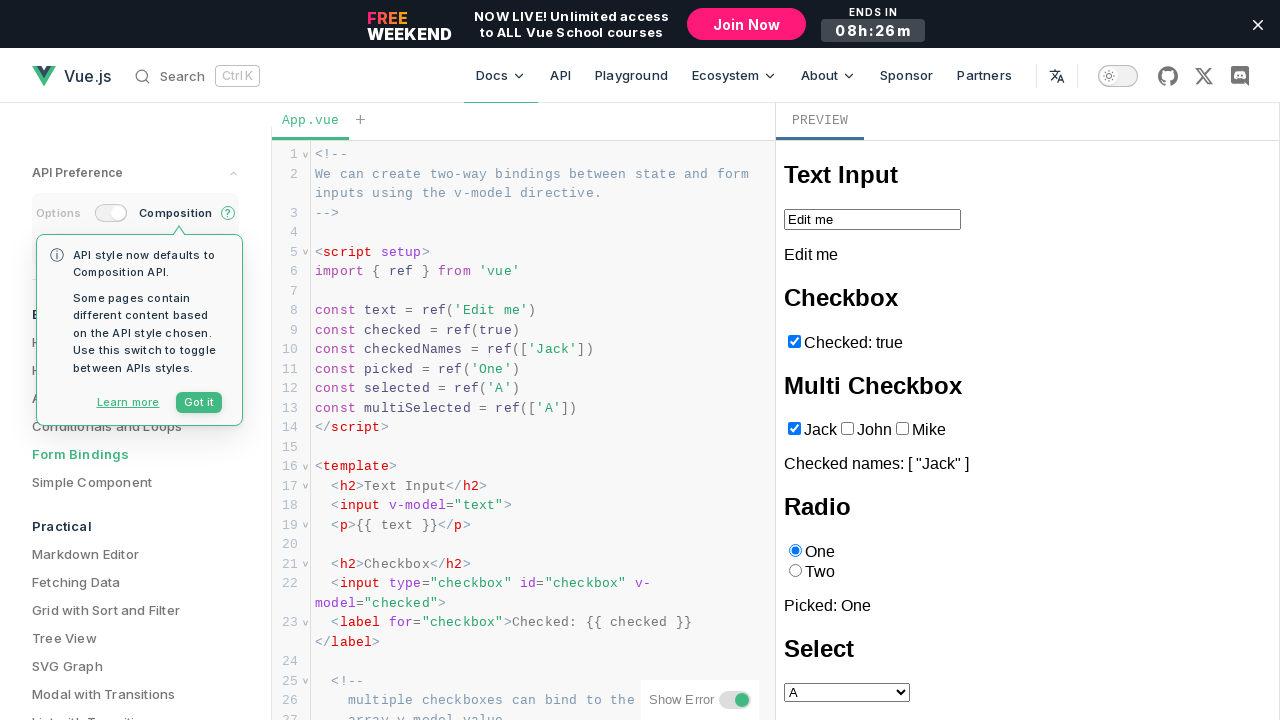

Retrieved default text box value: 'Edit me'
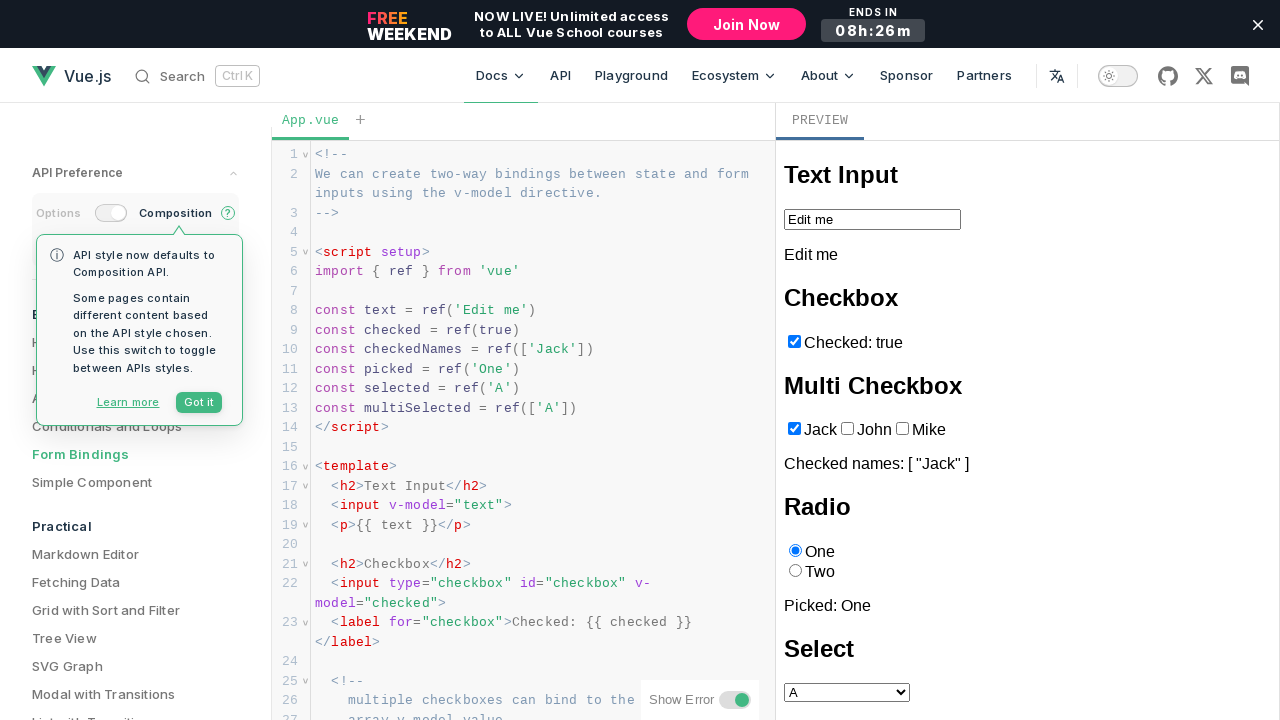

Verified default value matches expected 'Edit me'
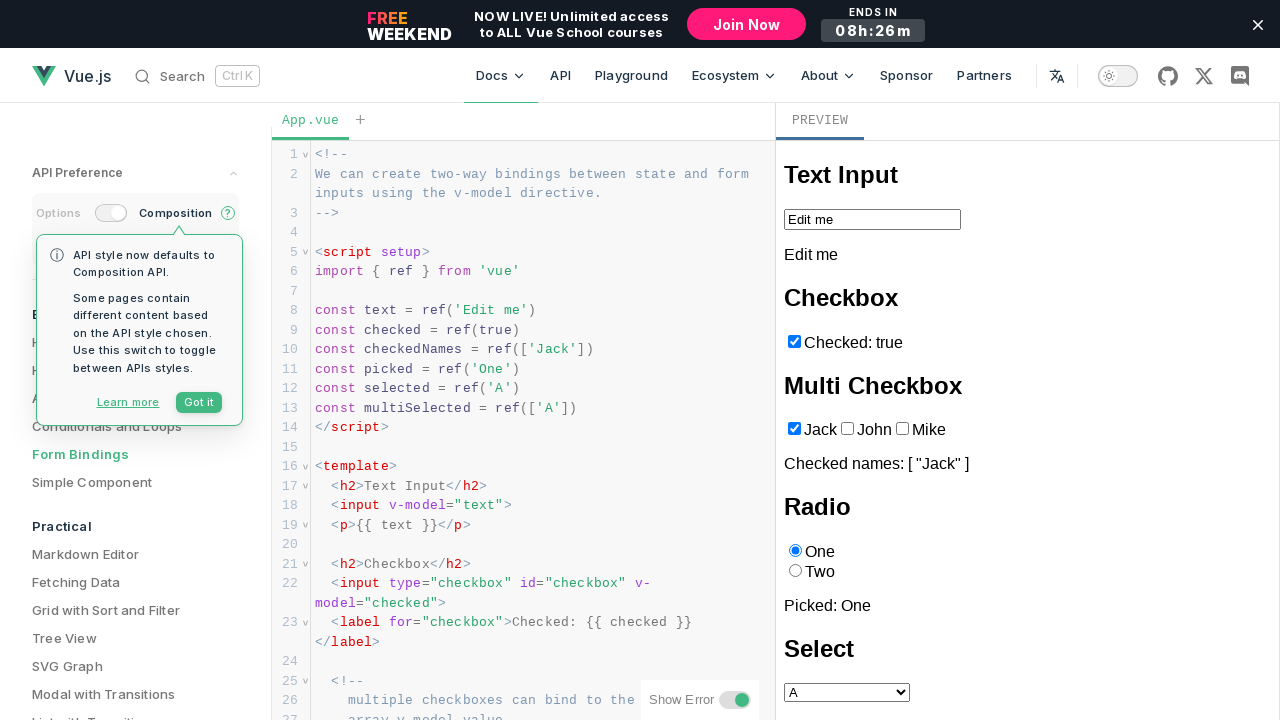

Clicked on text input field at (872, 219) on iframe >> internal:control=enter-frame >> internal:role=textbox
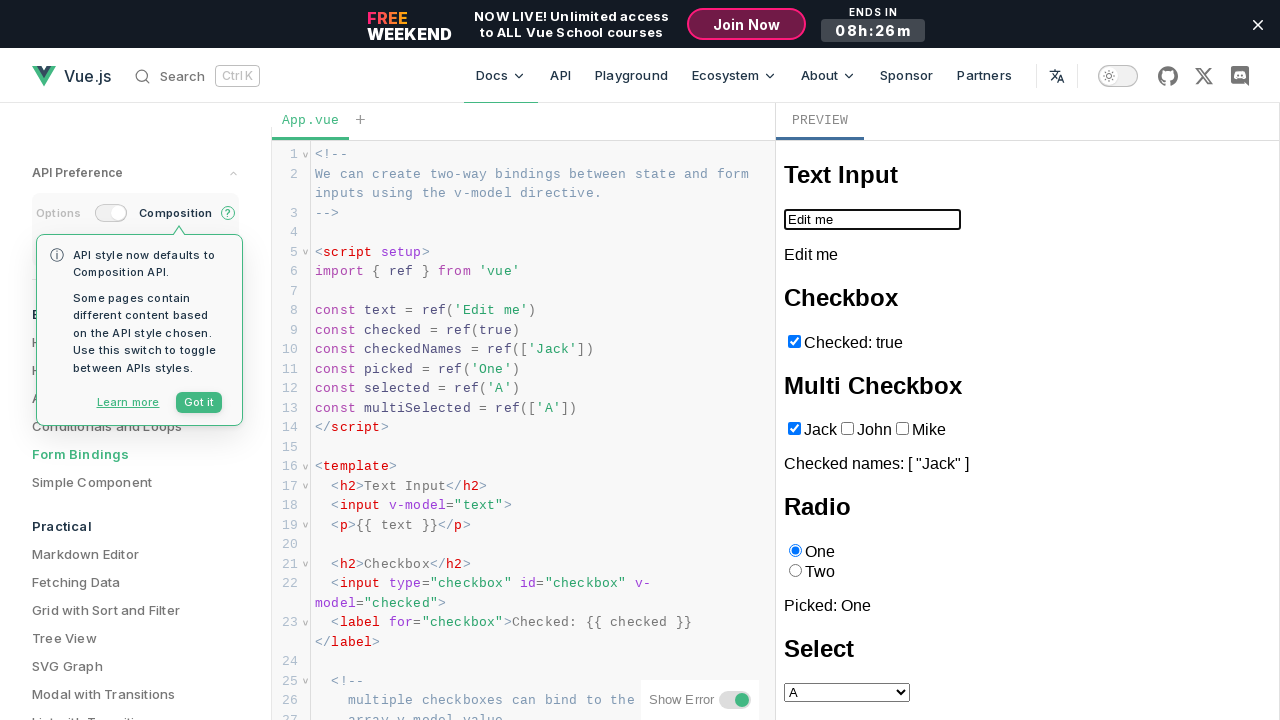

Filled text input with random string: 'SAKW5T1XX3AX6BOEPUM1' on iframe >> internal:control=enter-frame >> internal:role=textbox
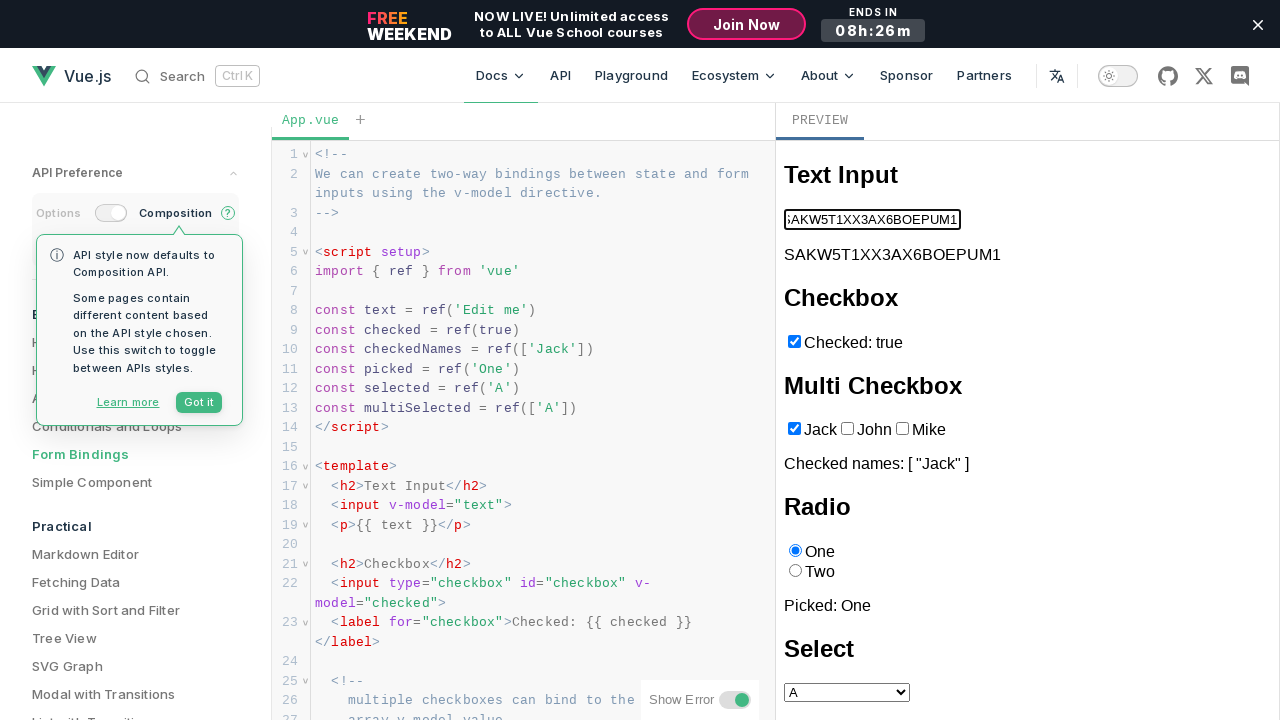

Retrieved updated text box value: 'SAKW5T1XX3AX6BOEPUM1'
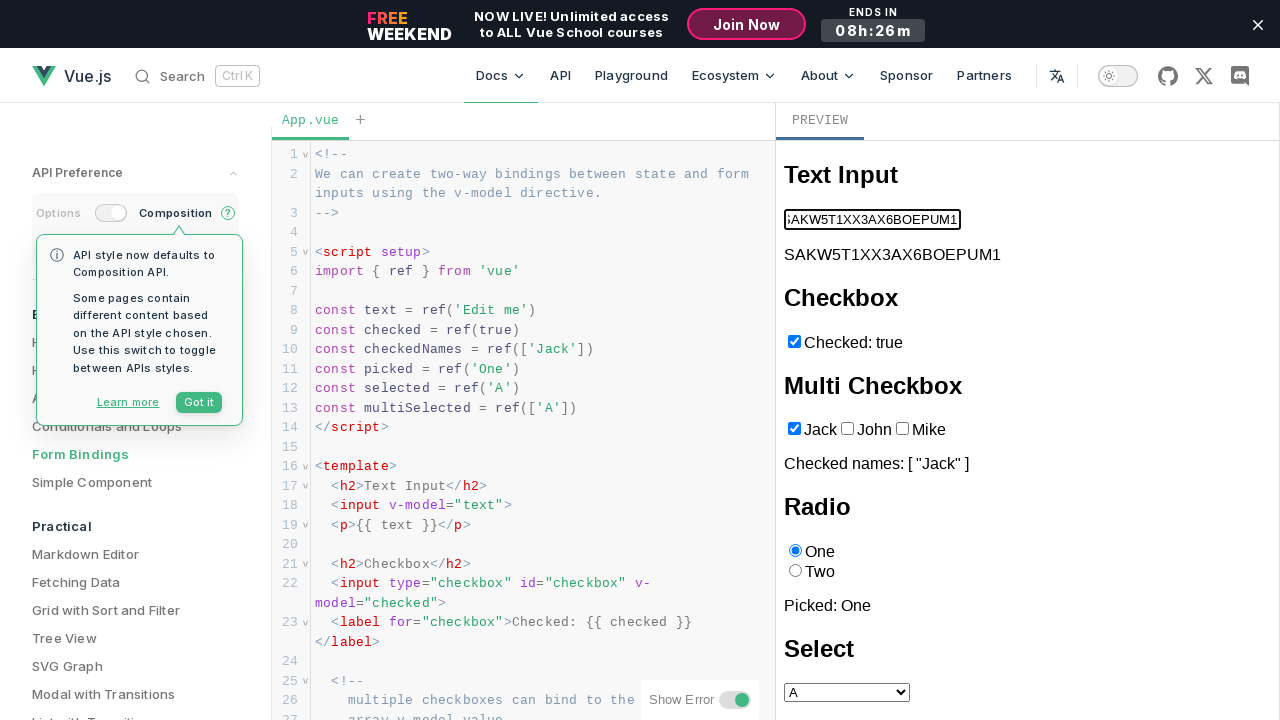

Verified text input value matches the entered string
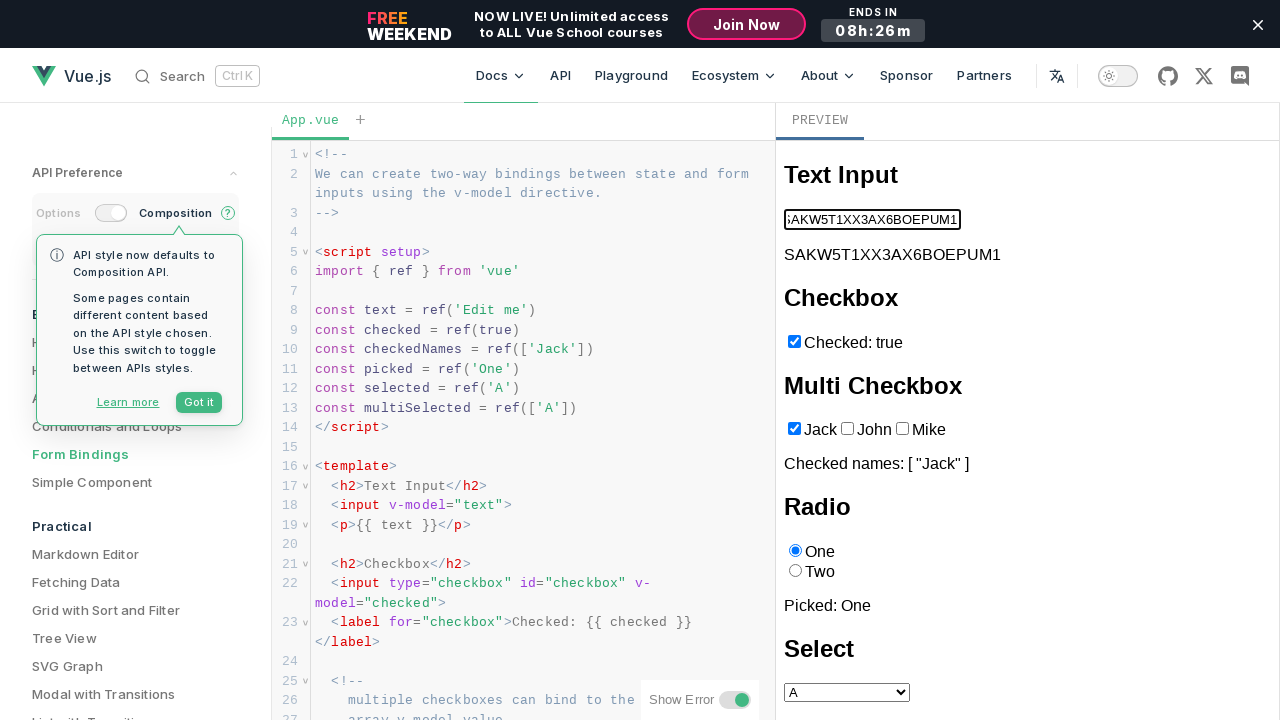

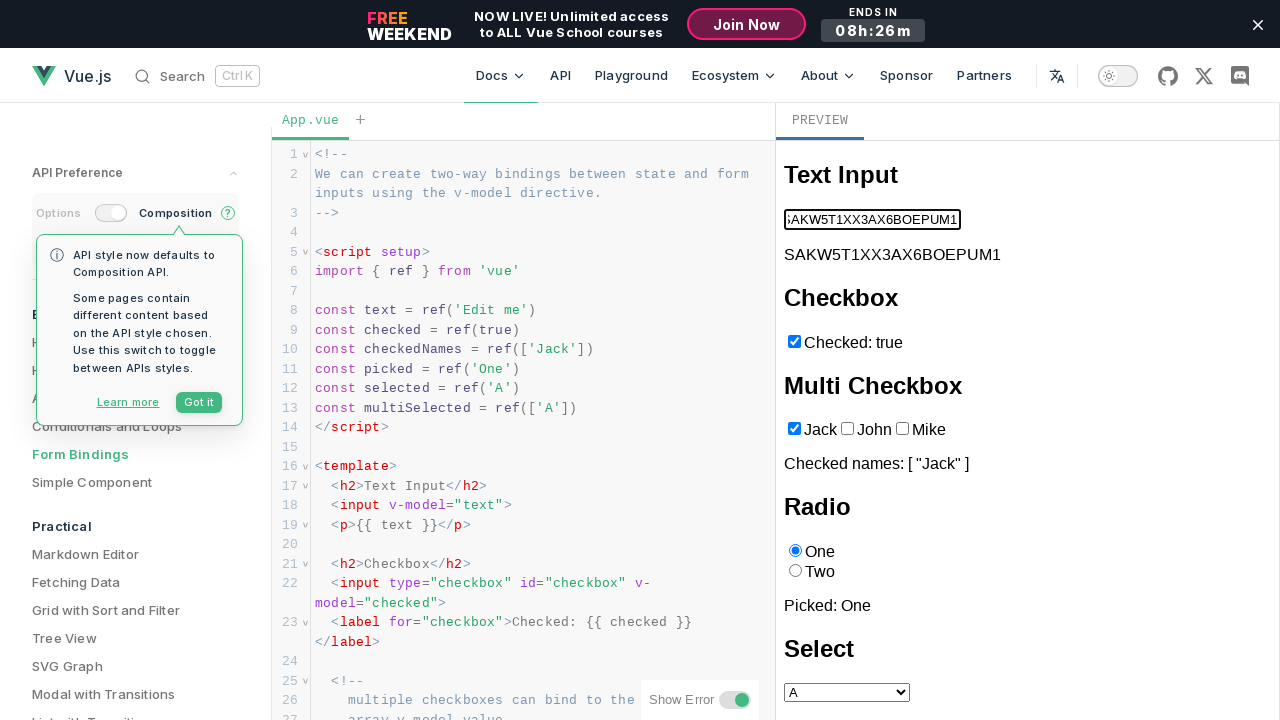